Tests clicking a simple button and verifies that the result text shows "Submitted" after clicking

Starting URL: https://www.qa-practice.com/elements/button/simple

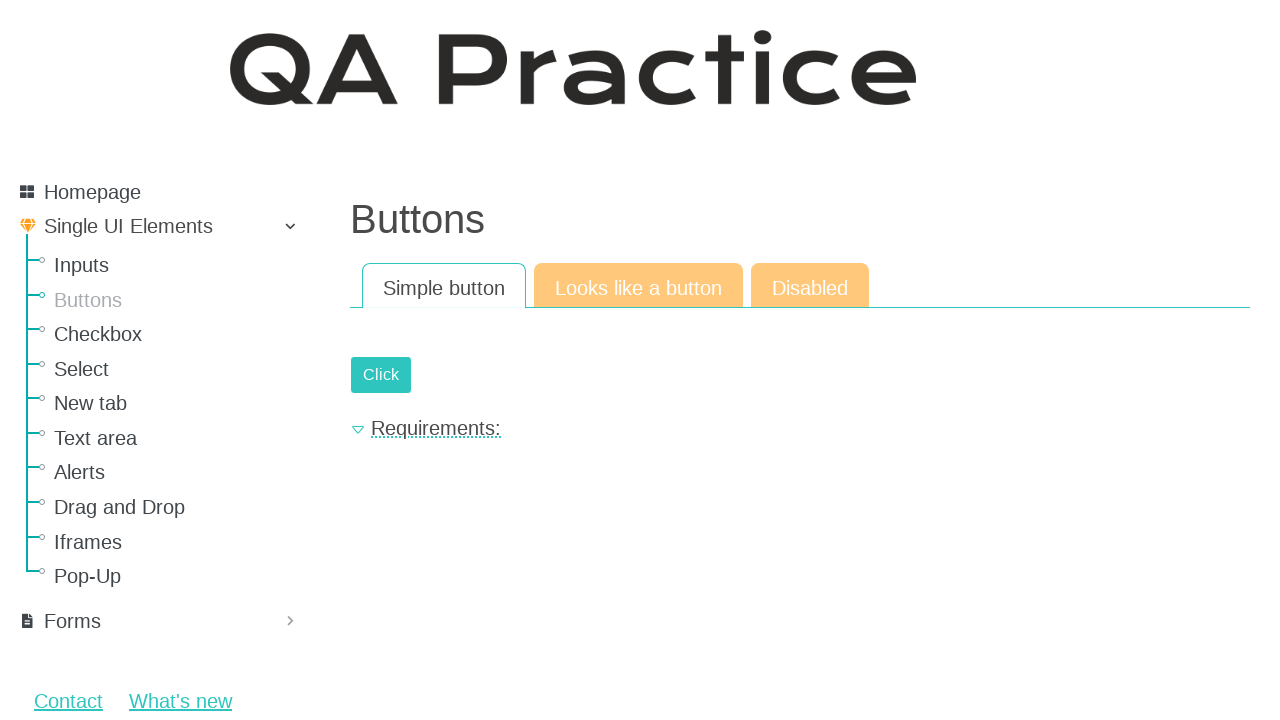

Clicked the submit button at (381, 375) on #submit-id-submit
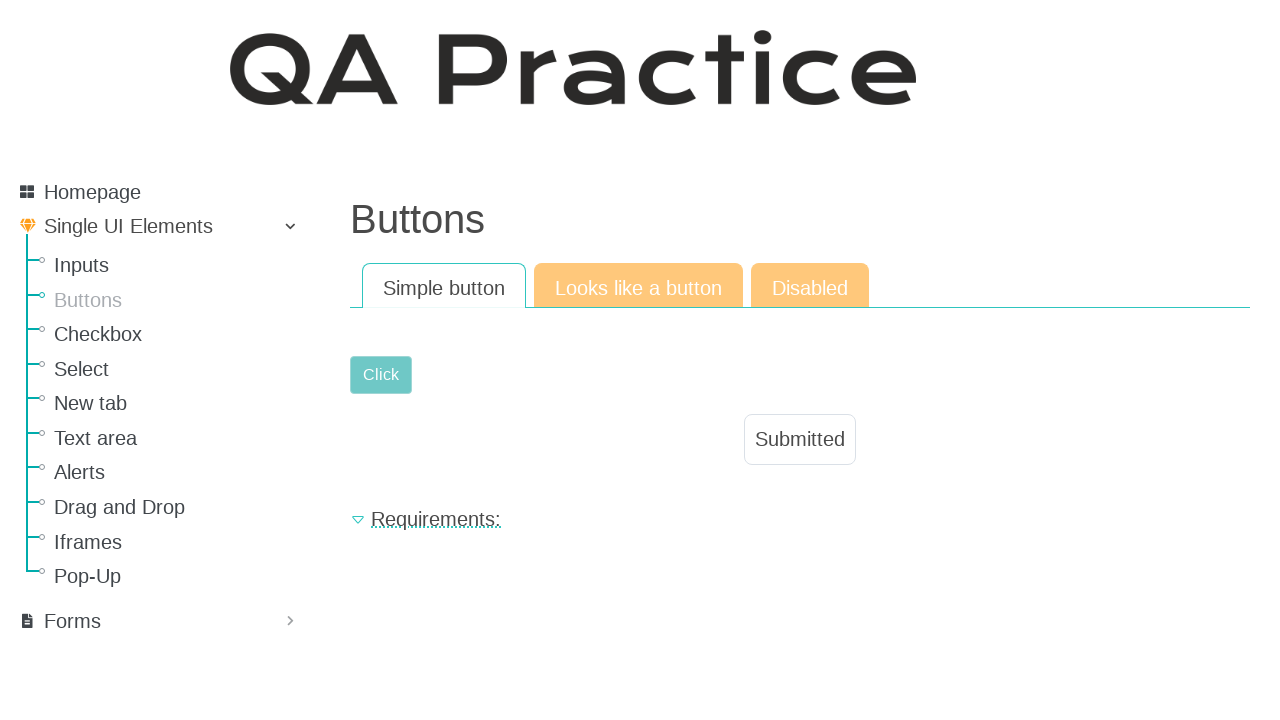

Result text 'Submitted' appeared after clicking button
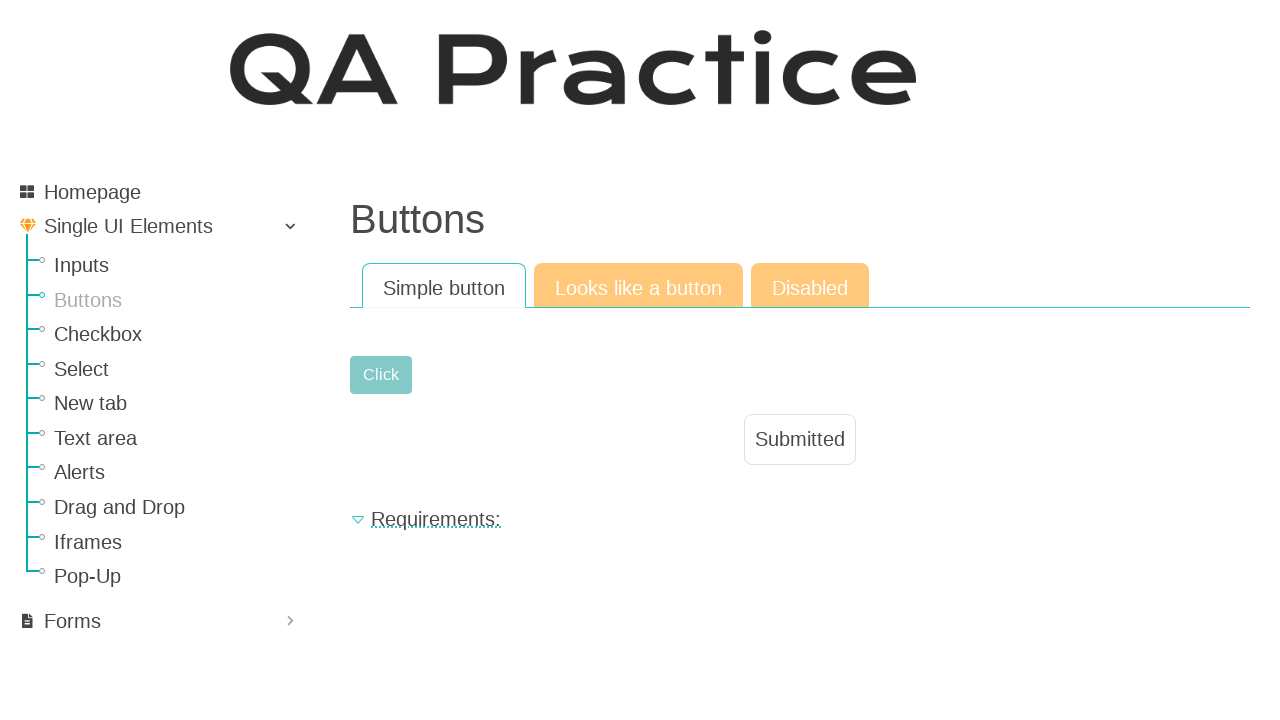

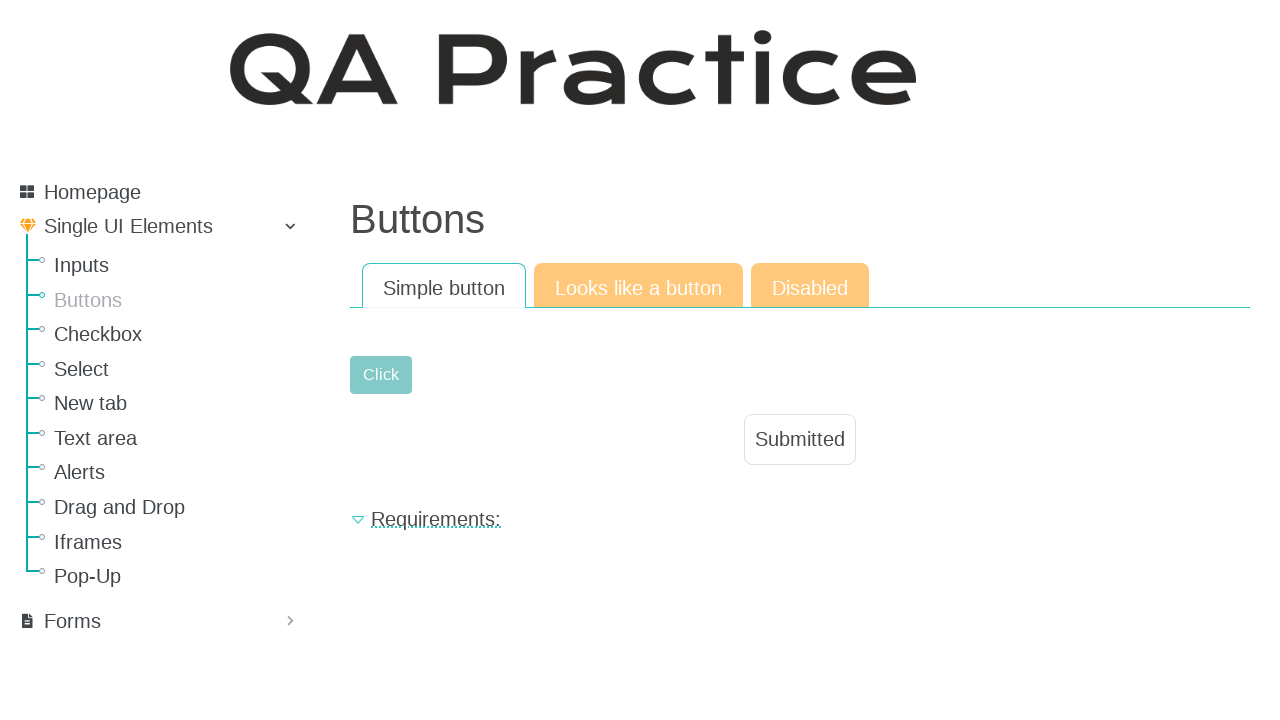